Tests API mocking by replacing endpoint results with custom data and verifying the mocked content appears on the page

Starting URL: https://demo.playwright.dev/api-mocking

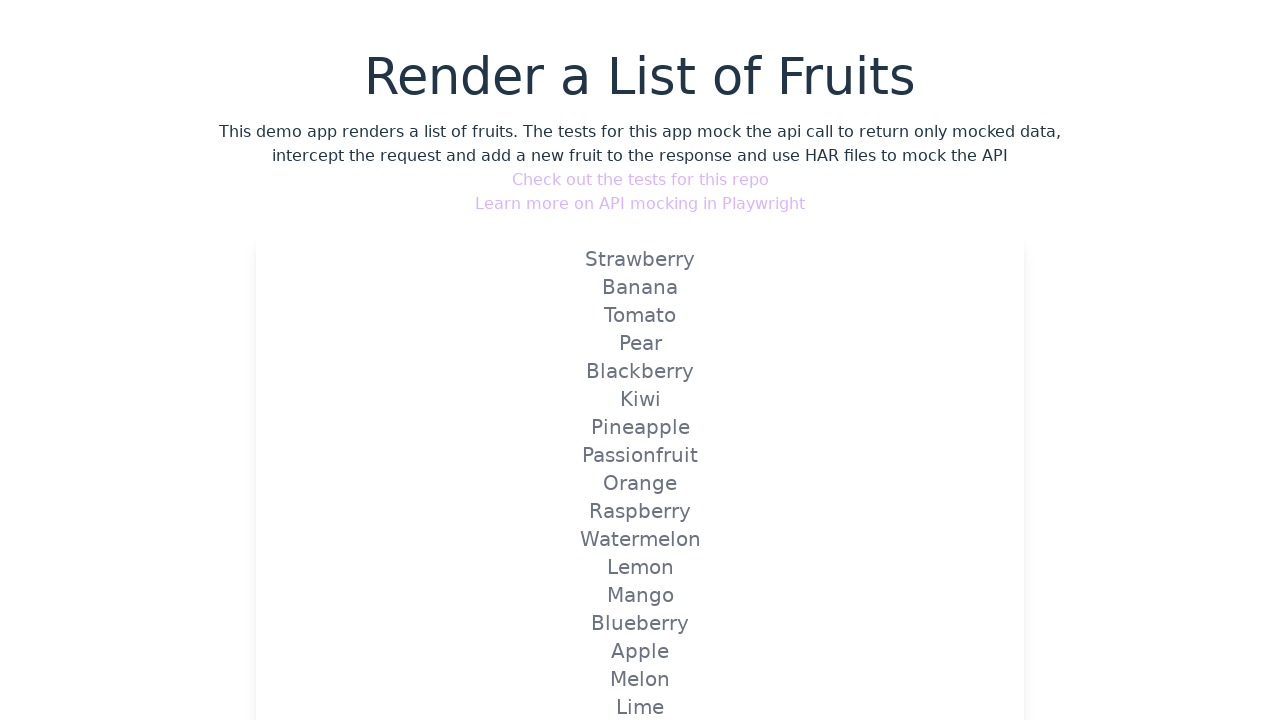

Set up route handler to mock fruits API endpoint with custom Avocado data
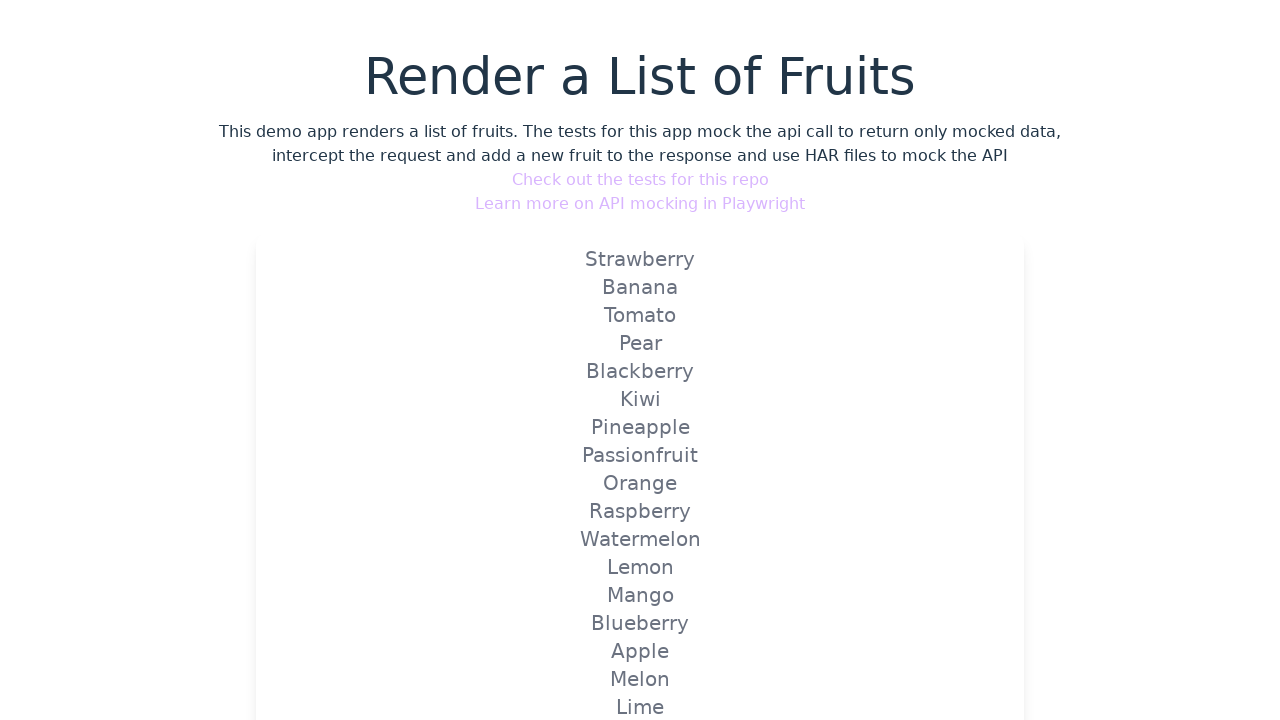

Reloaded page to trigger mocked API endpoint
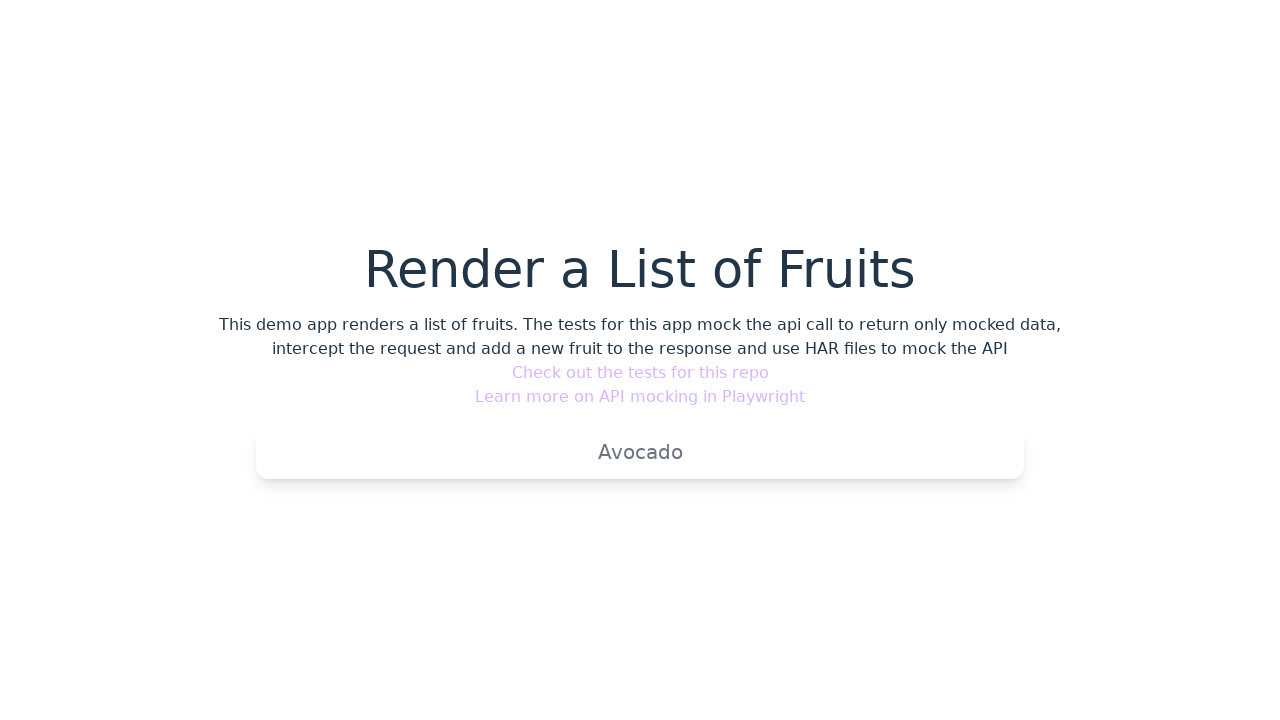

Verified mocked fruit 'Avocado' appears on the page
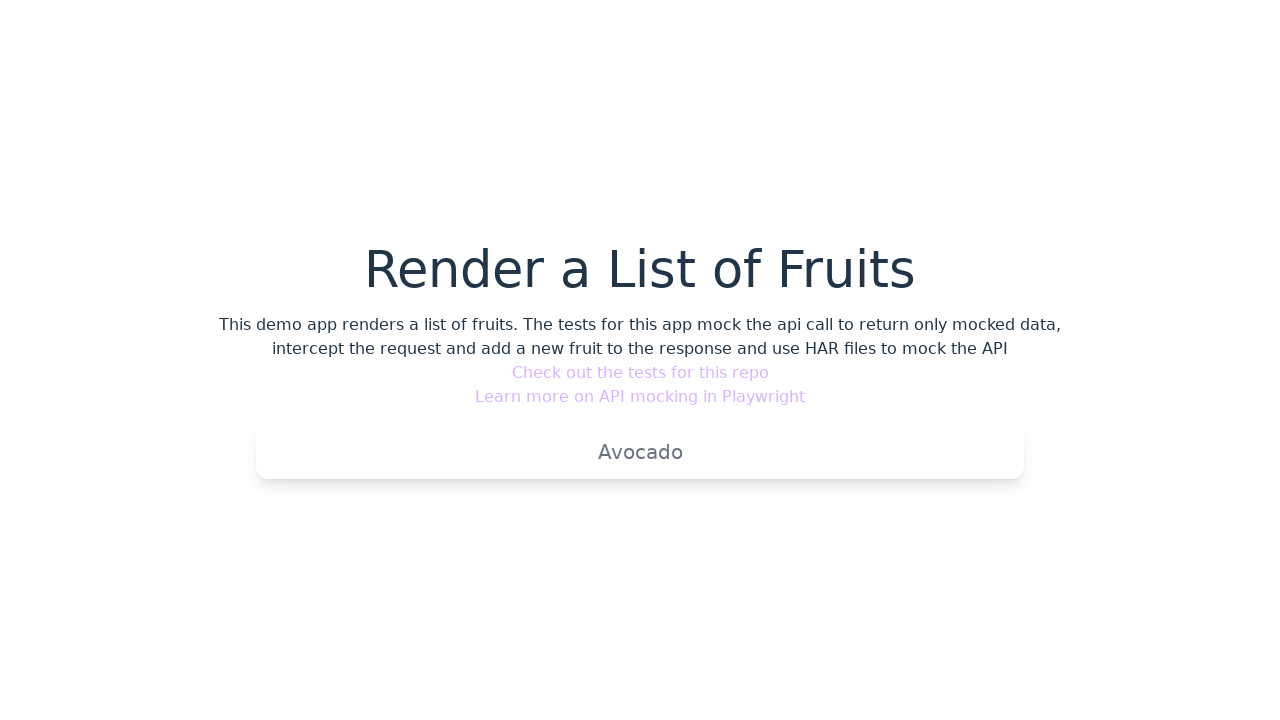

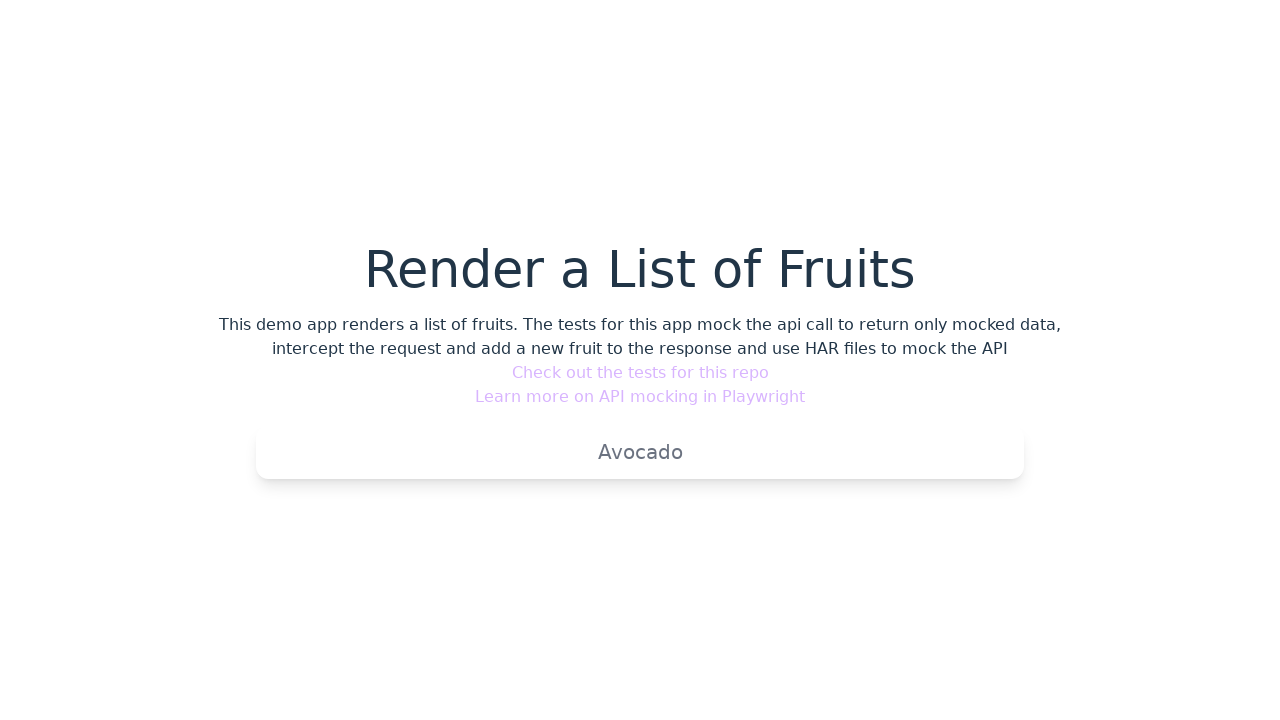